Tests JavaScript Alert functionality by navigating to the JS Alerts page, clicking the JS Alert button, and verifying the alert text

Starting URL: https://the-internet.herokuapp.com/

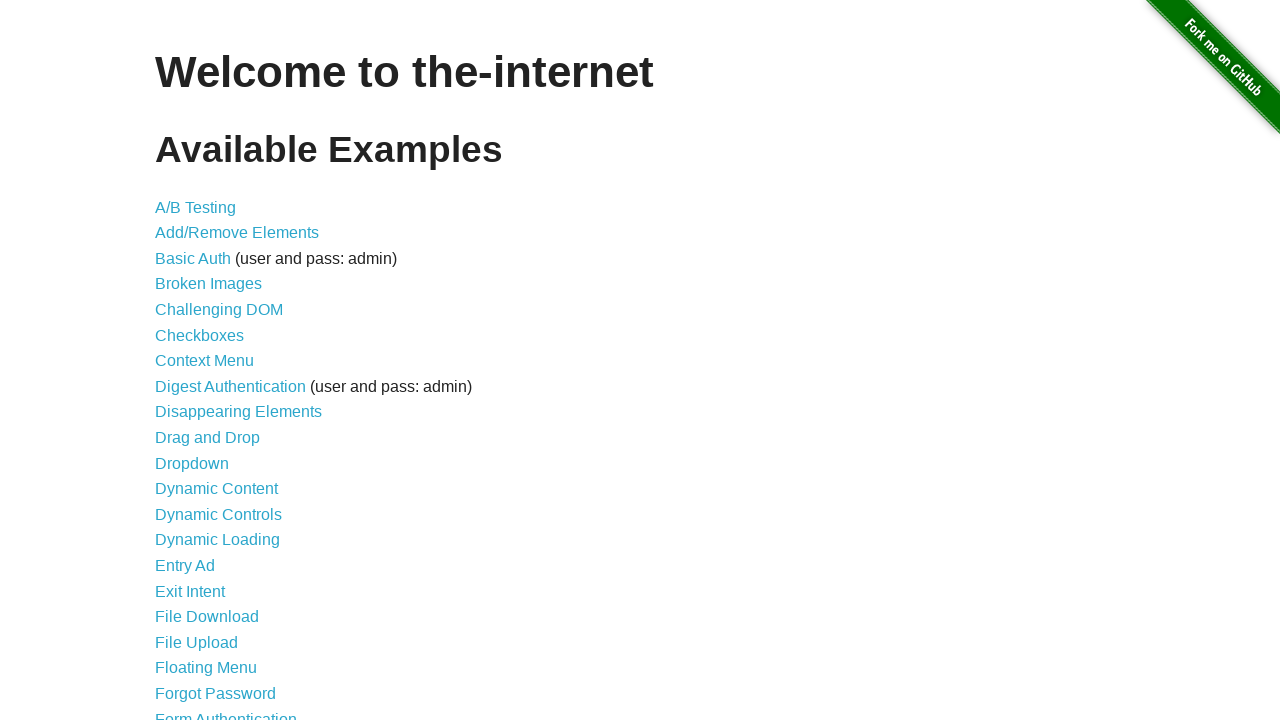

Clicked JavaScript Alerts link to navigate to JS Alerts page at (214, 361) on a[href='/javascript_alerts']
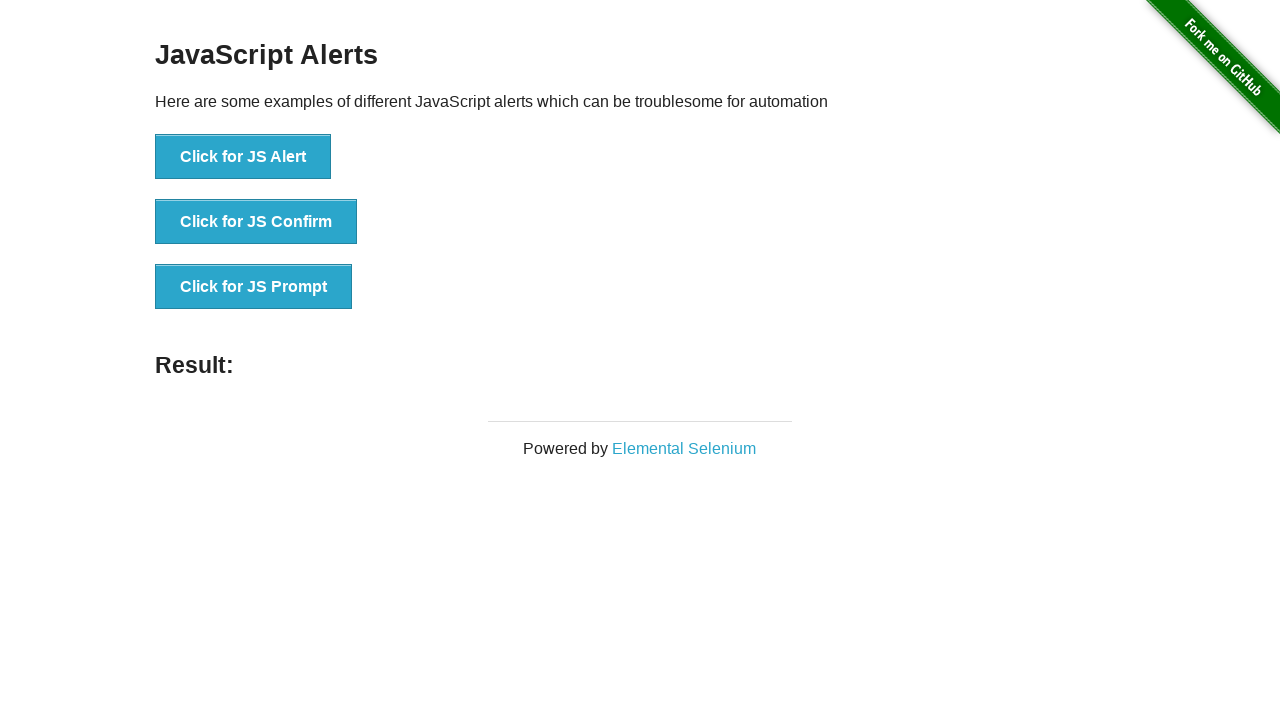

JS Alerts page loaded and JS Alert button is visible
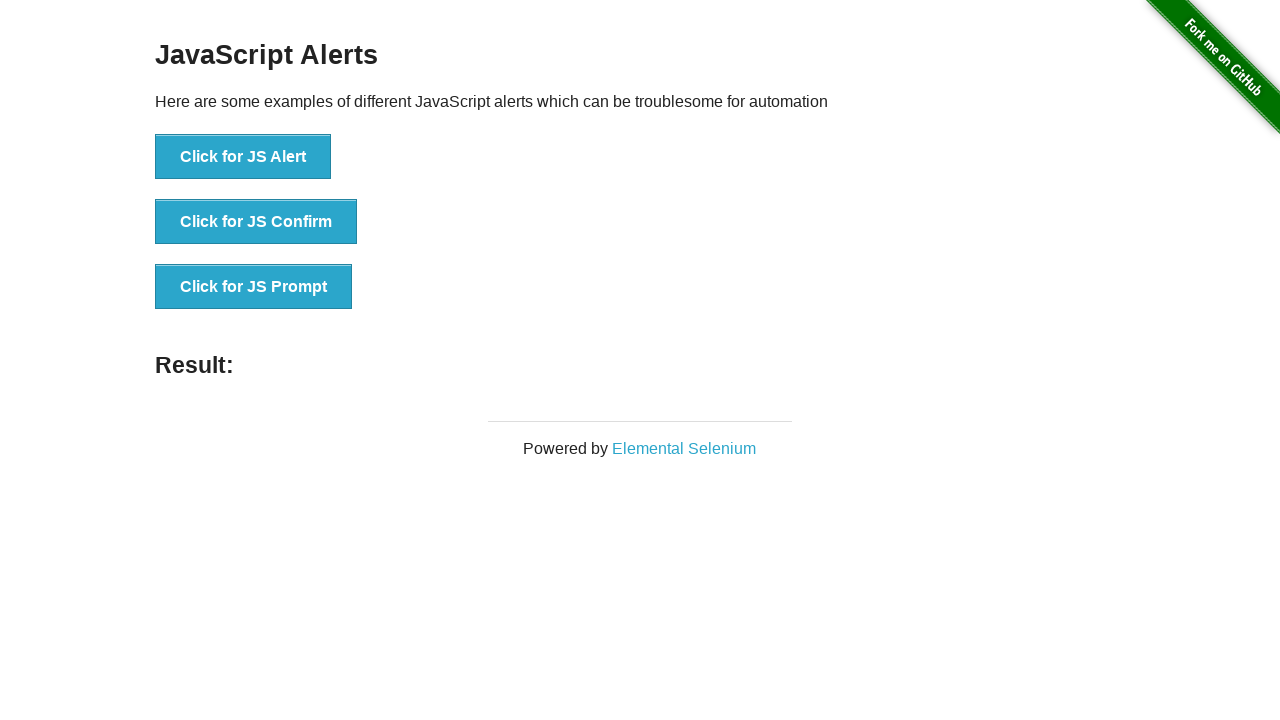

Set up dialog handler to accept JavaScript alerts
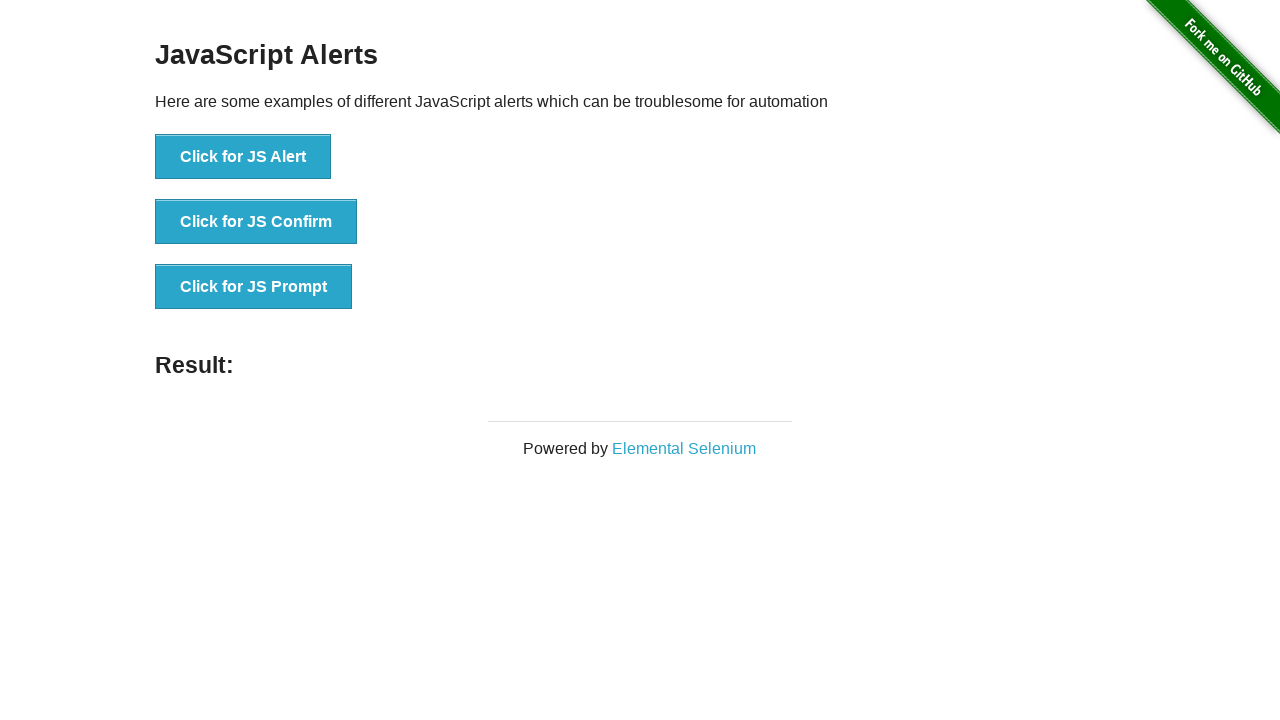

Clicked JS Alert button to trigger the JavaScript alert at (243, 157) on button[onclick='jsAlert()']
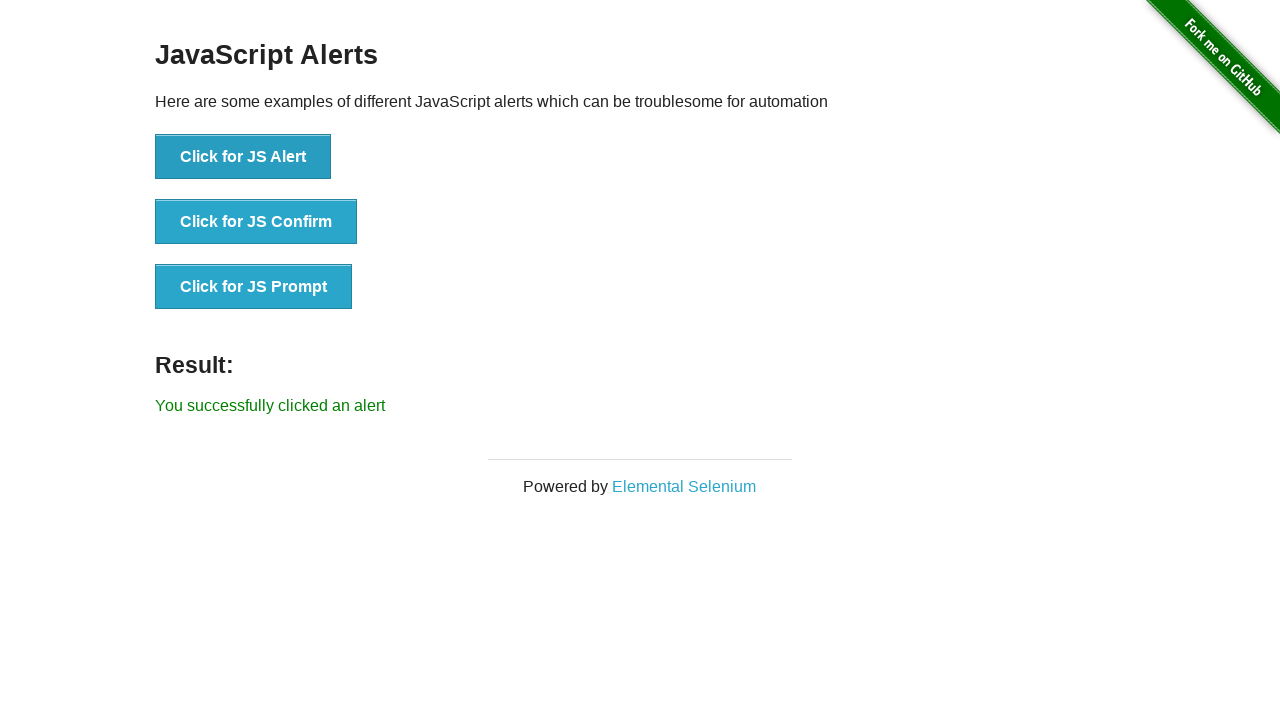

Alert was handled and result element is now visible
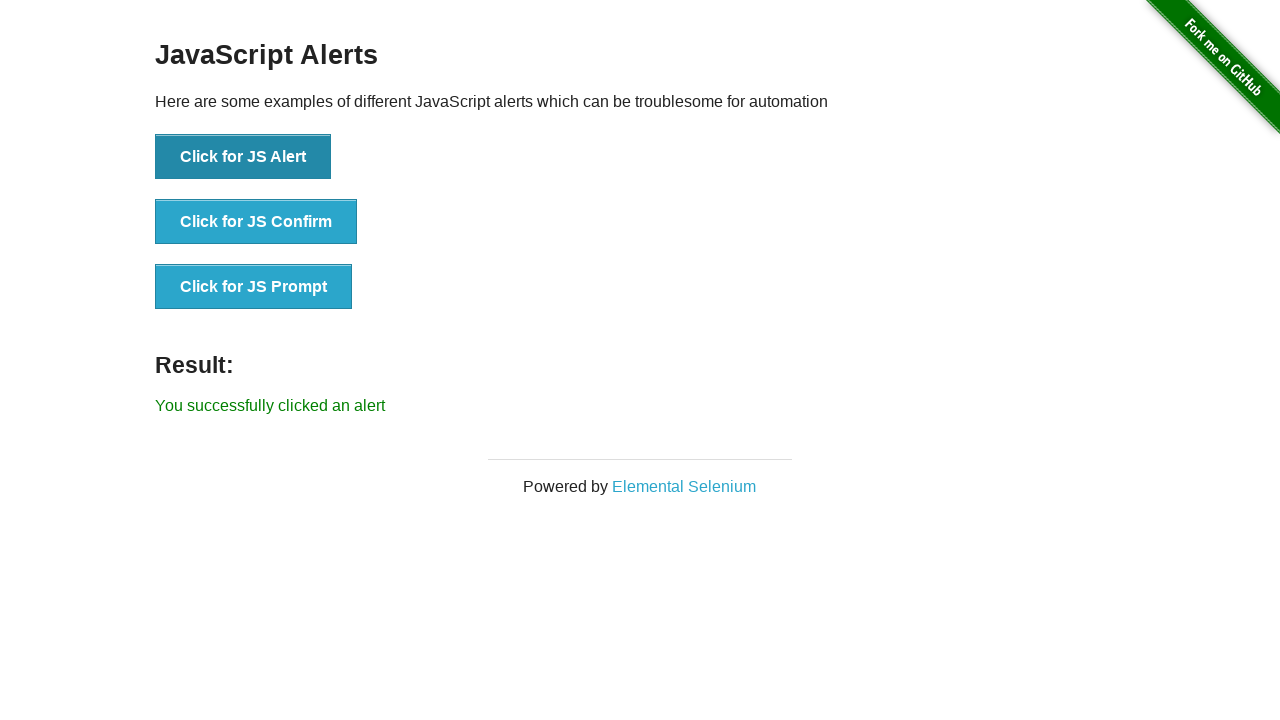

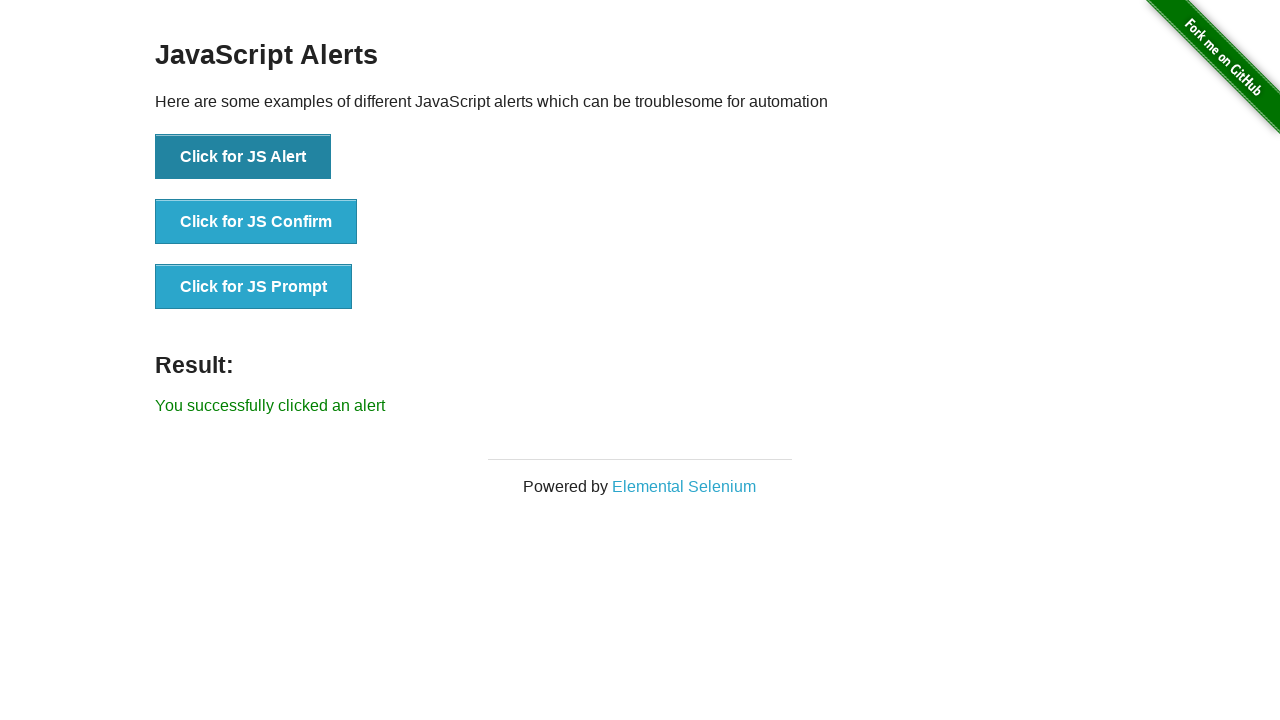